Tests clicking on the Schedule link and verifies the NFL Schedule page loads

Starting URL: https://www.espn.com/nfl/

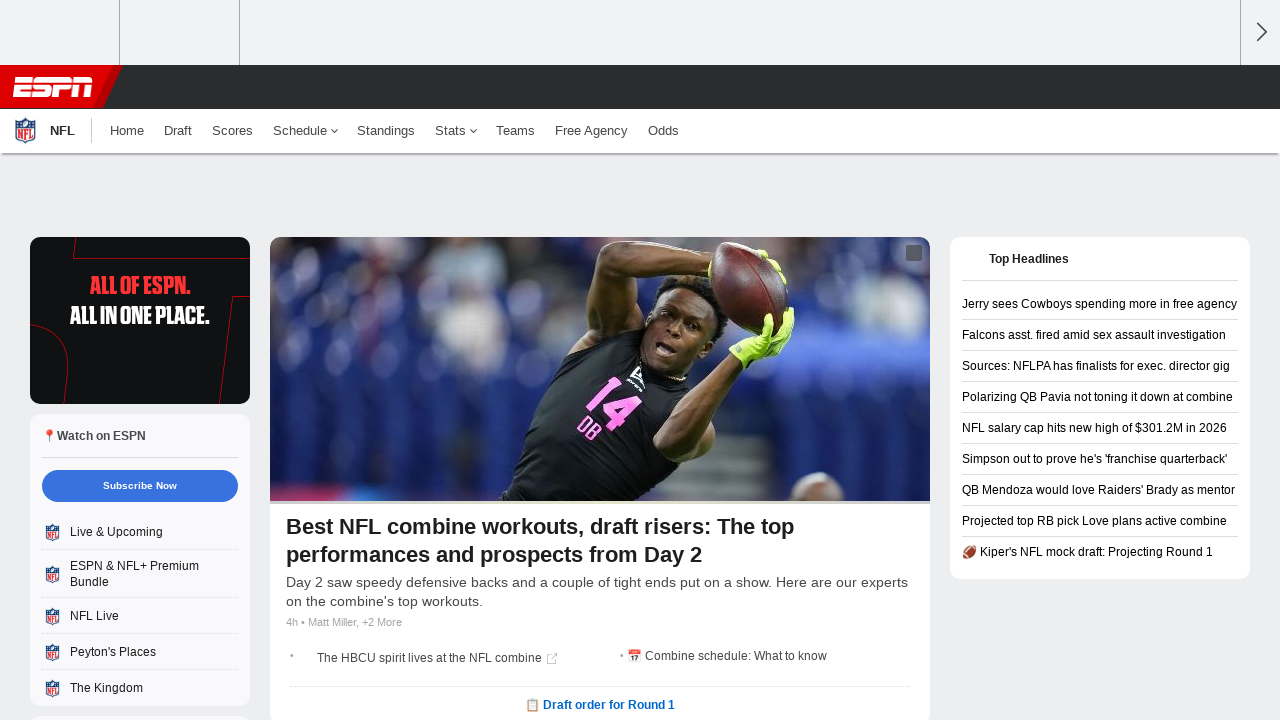

Clicked Schedule link directly at (305, 131) on a:has-text('Schedule')
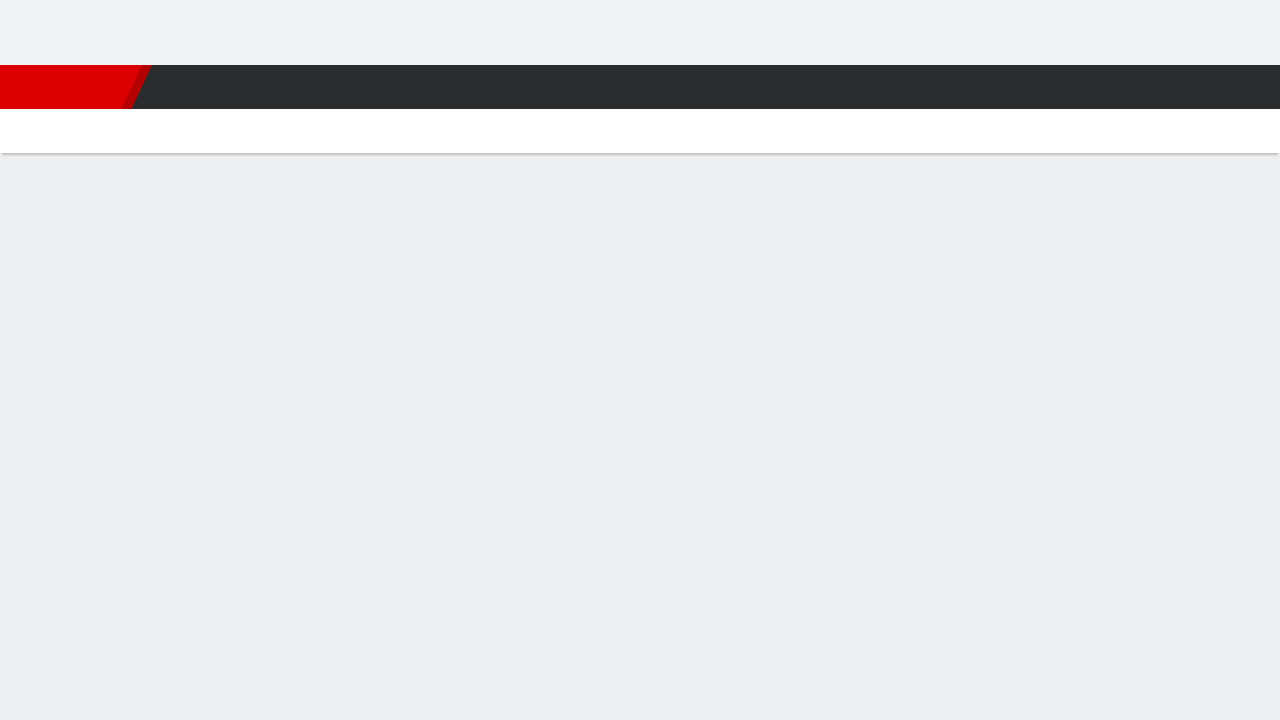

NFL Schedule page loaded successfully
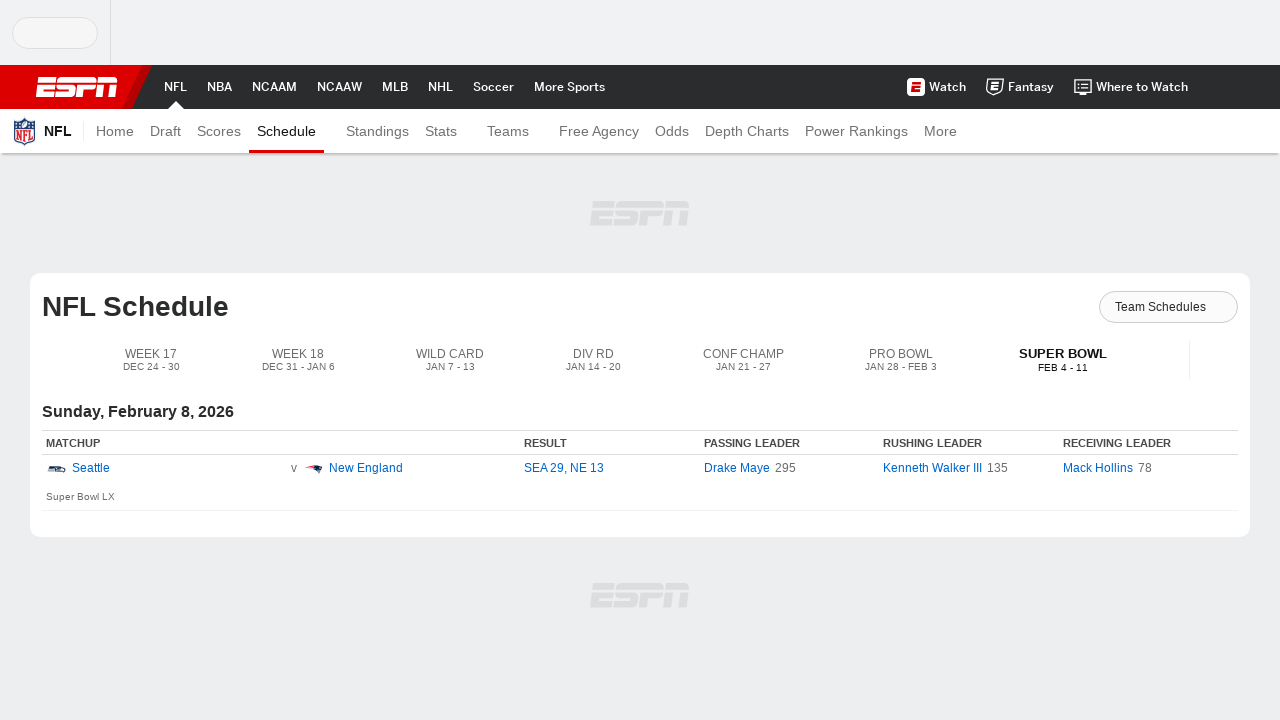

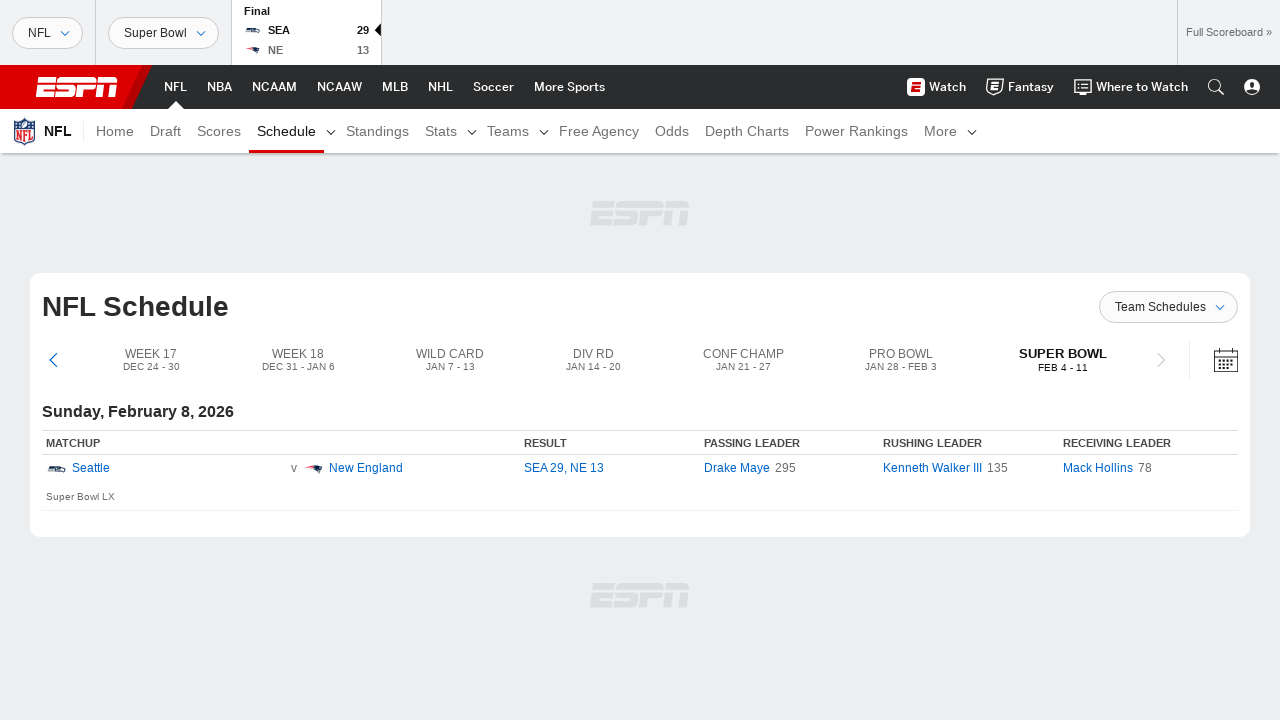